Tests pen/pointer input actions by performing move, pointer down, move, and pointer up actions on a pointer area element, then verifies the events were recorded with correct coordinates.

Starting URL: https://www.selenium.dev/selenium/web/pointerActionsPage.html

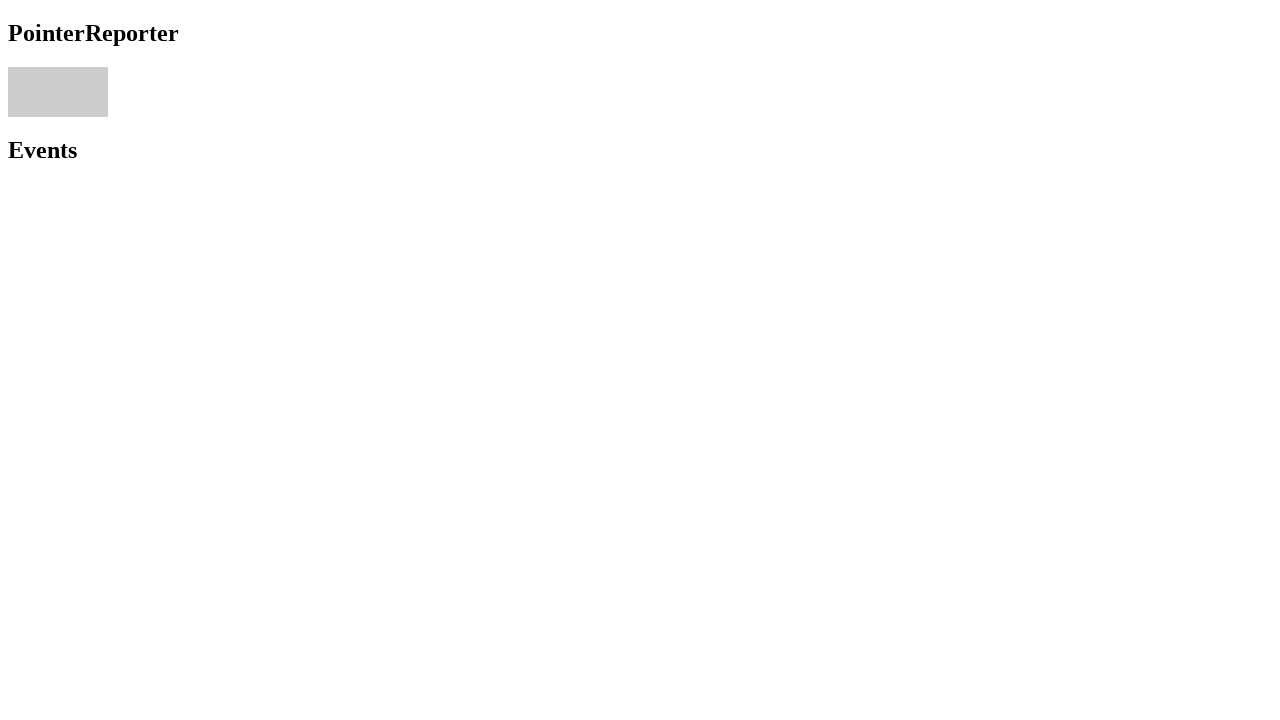

Navigated to pointer actions test page
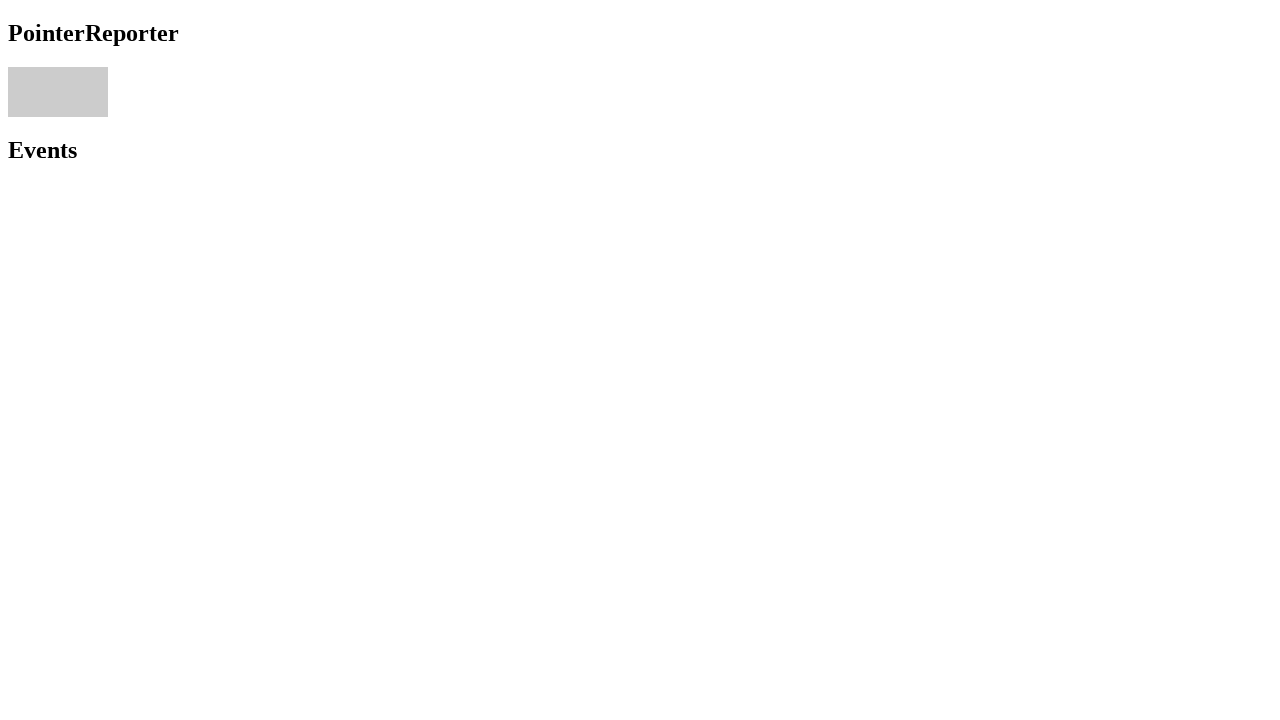

Retrieved pointer area element bounding box
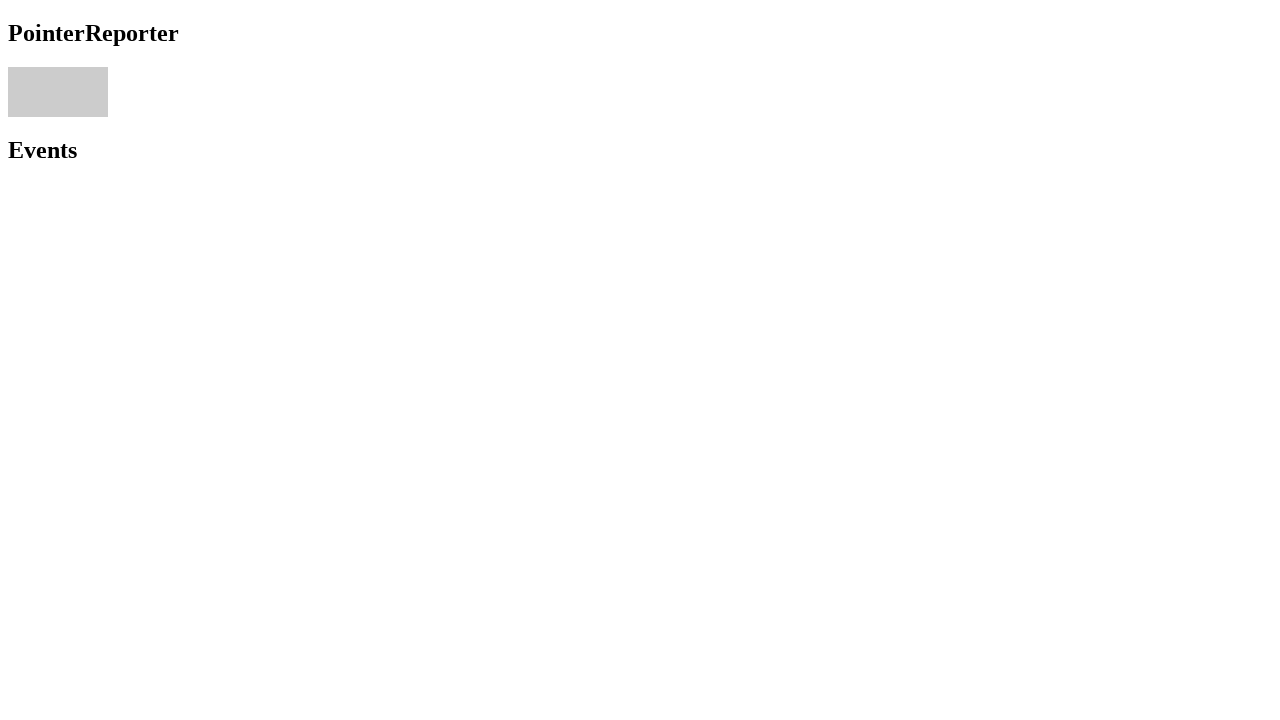

Calculated target coordinates: (13, 71.8125)
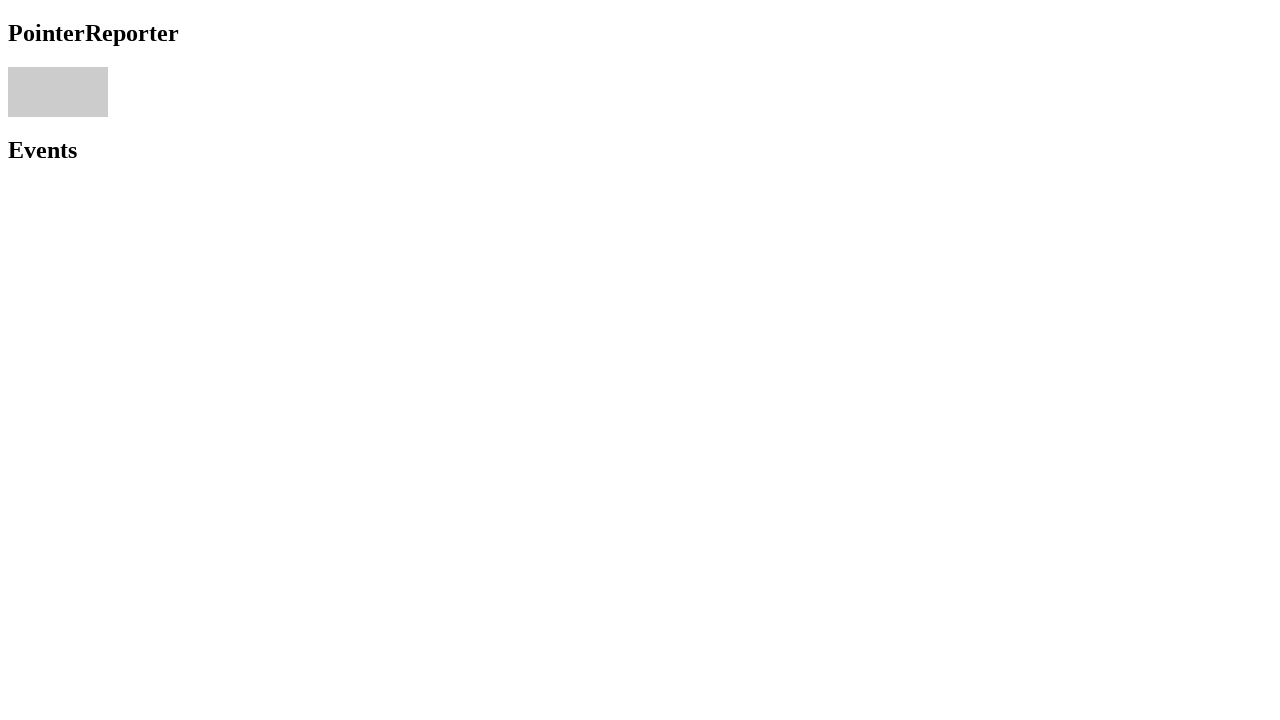

Moved mouse to initial position (13, 71.8125) at (13, 72)
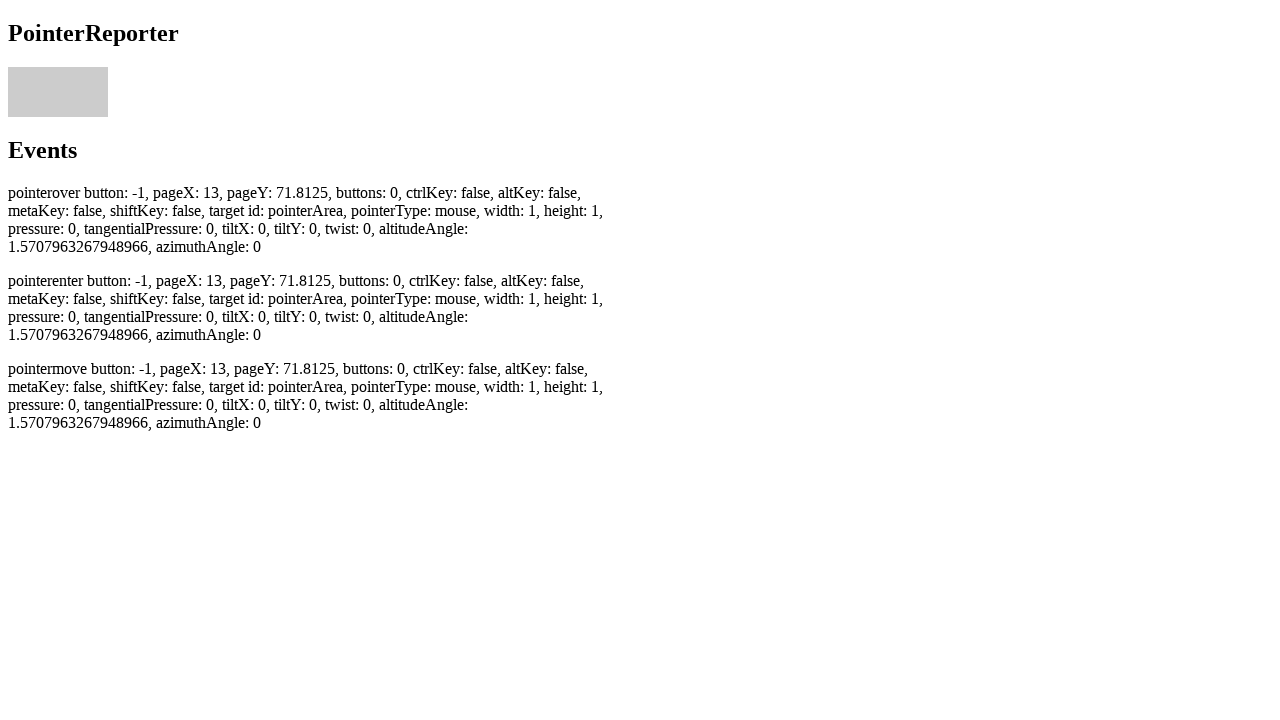

Pressed mouse button down at (13, 72)
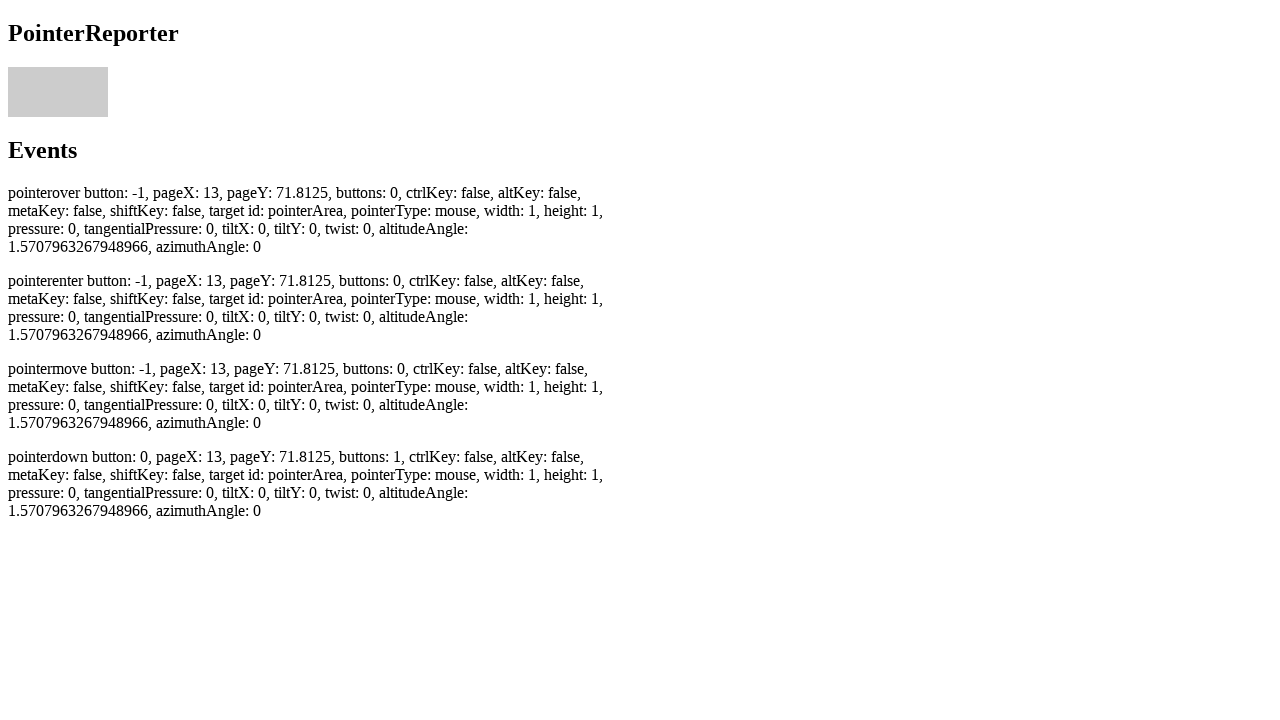

Moved mouse by offset to (15, 73.8125) at (15, 74)
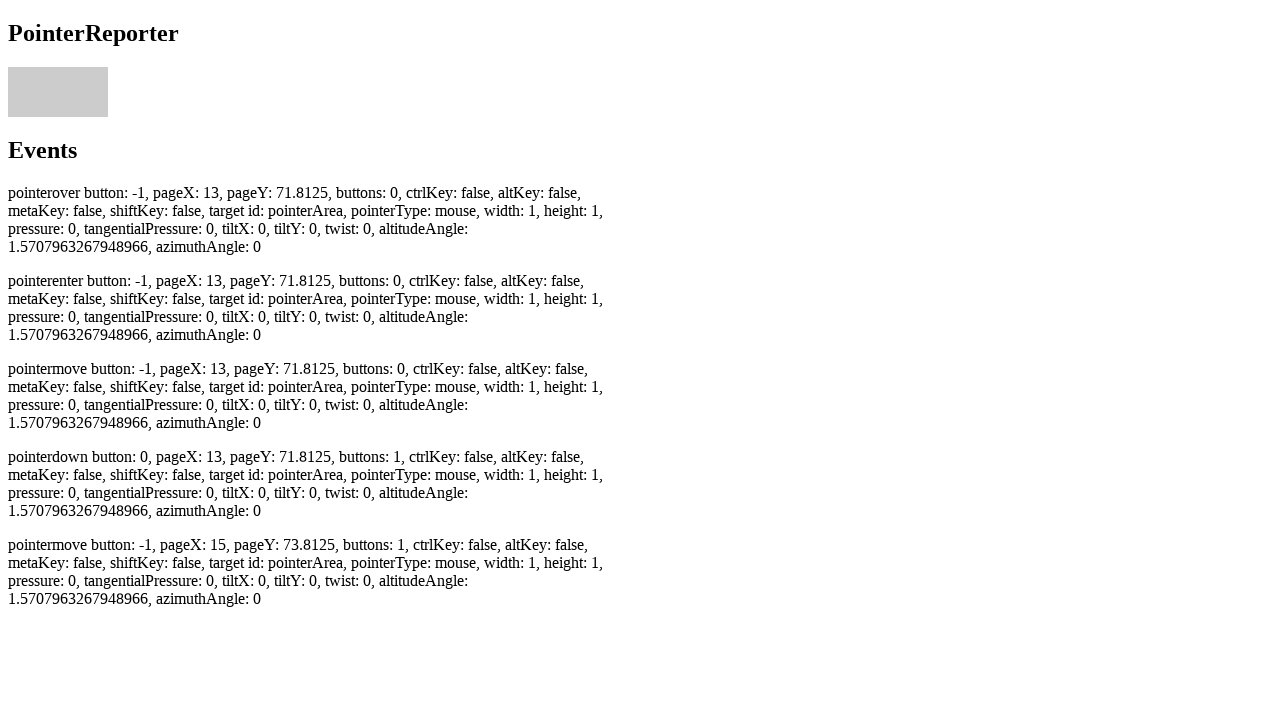

Released mouse button at (15, 74)
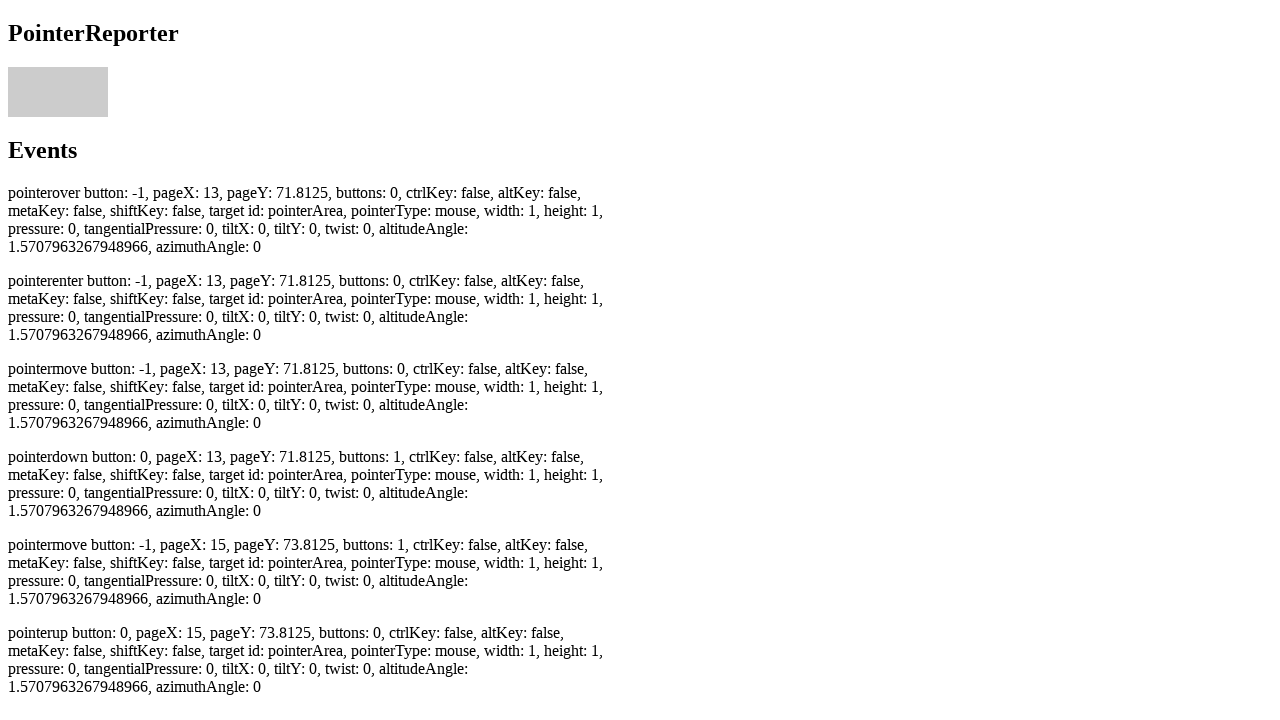

Waited for pointerup event to be recorded
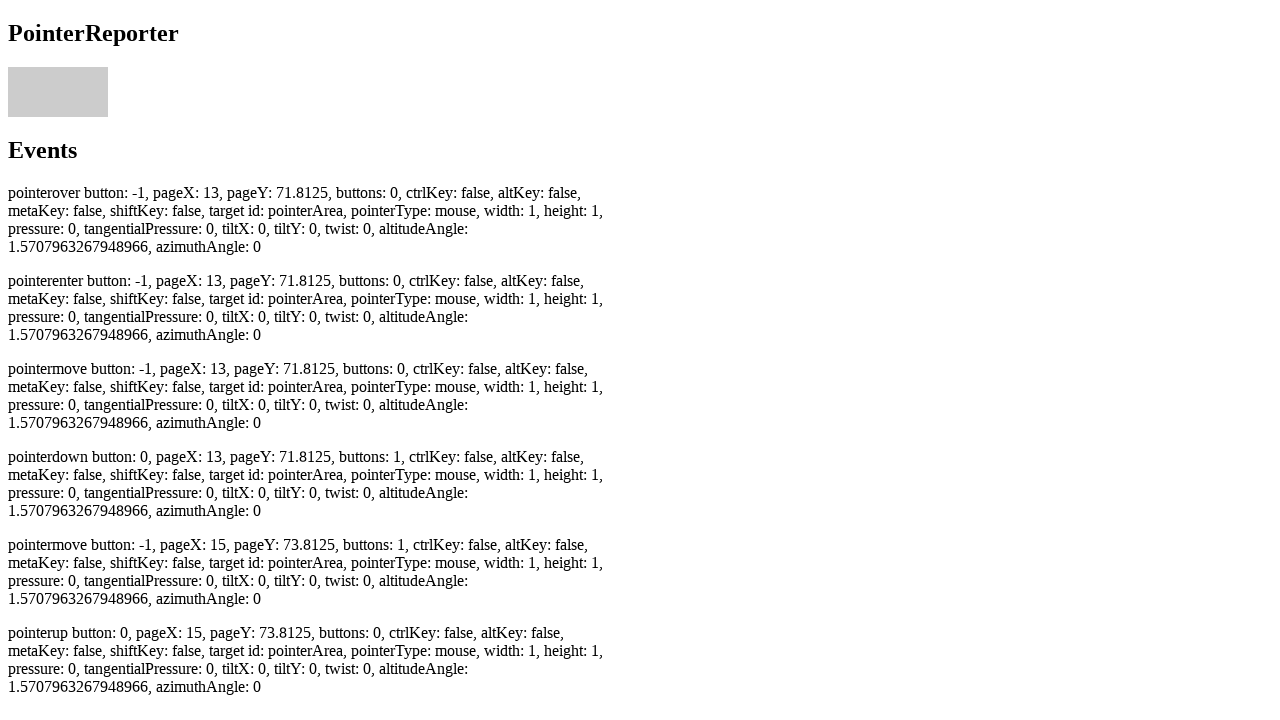

Located pointermove events: found 2 elements
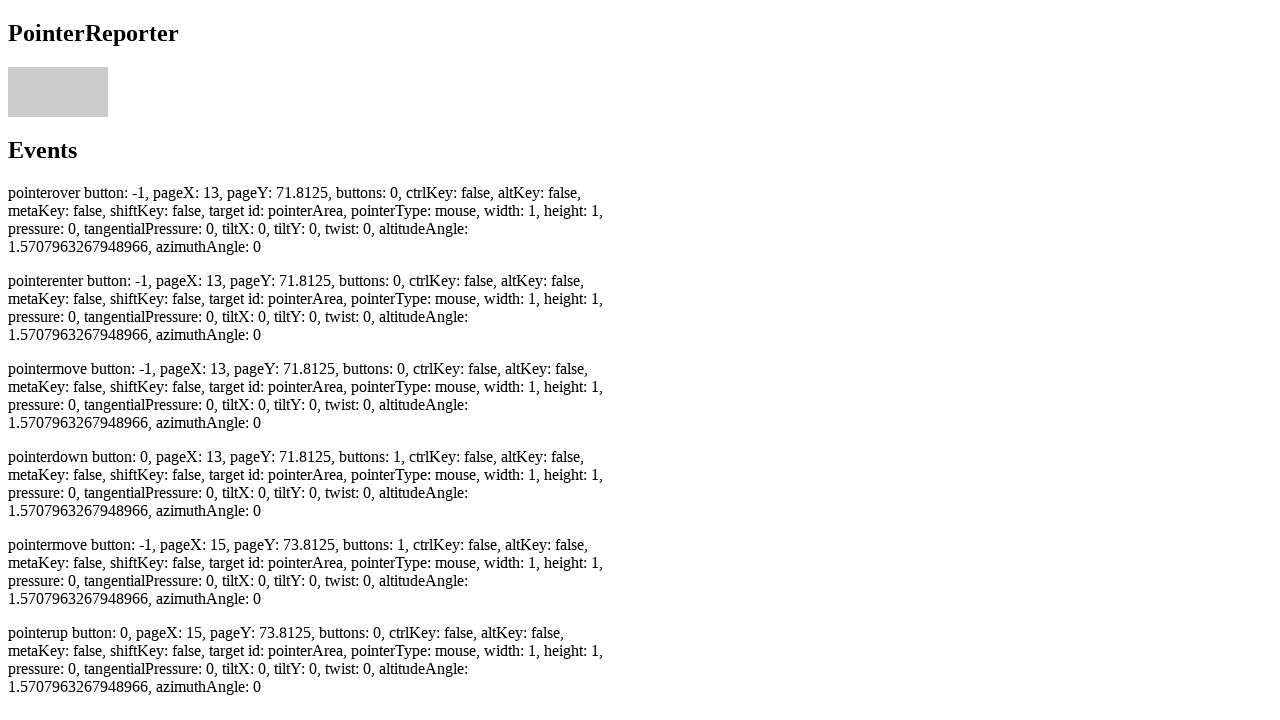

Verified at least 2 pointermove events were recorded
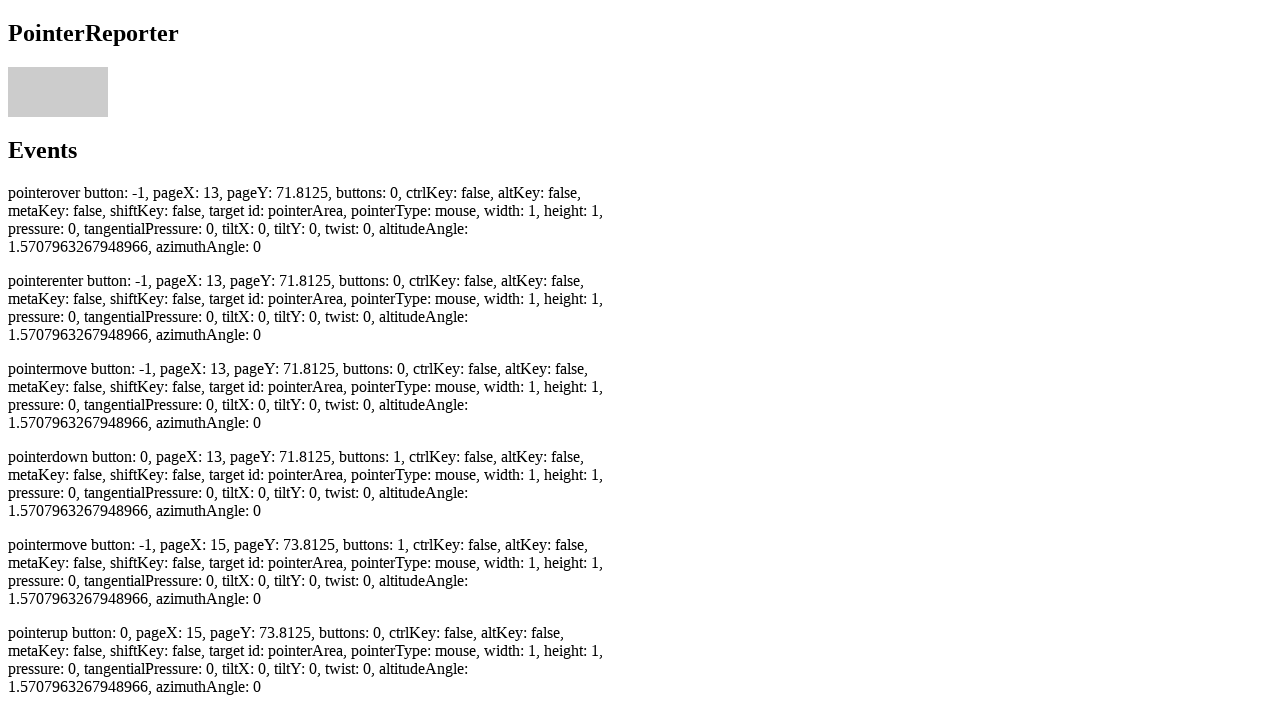

Located pointerdown event
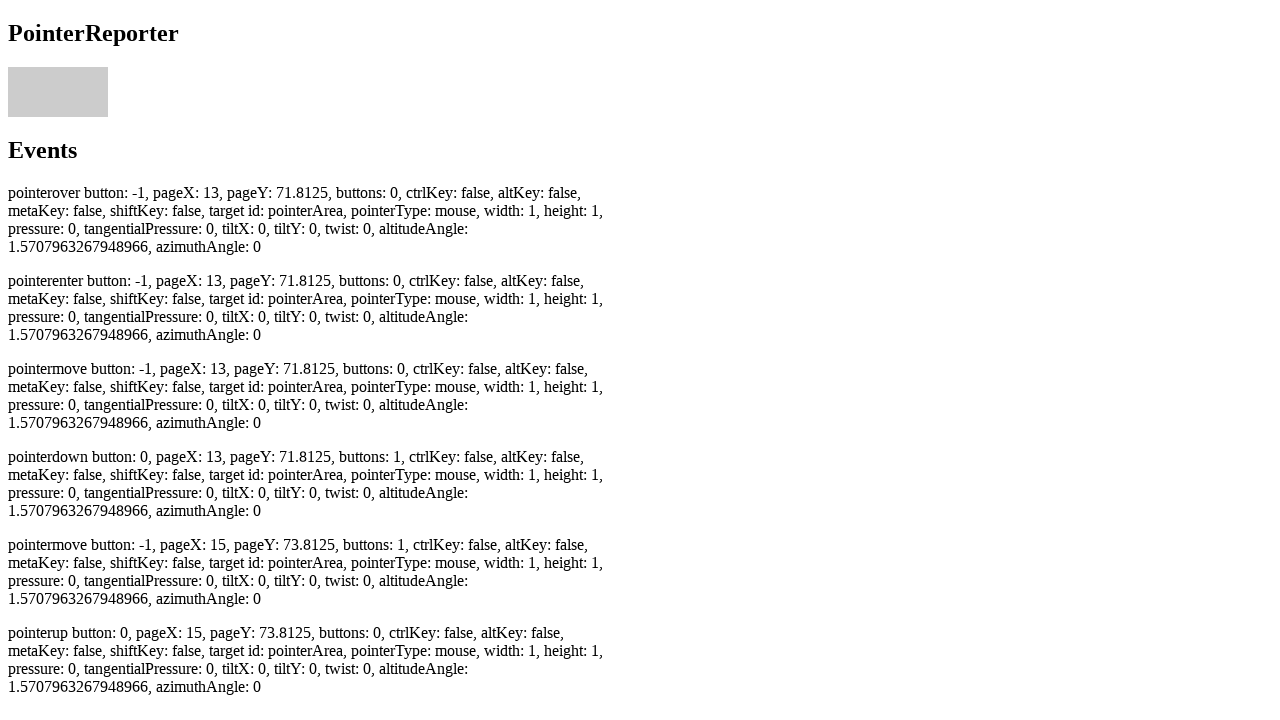

Verified pointerdown event is visible
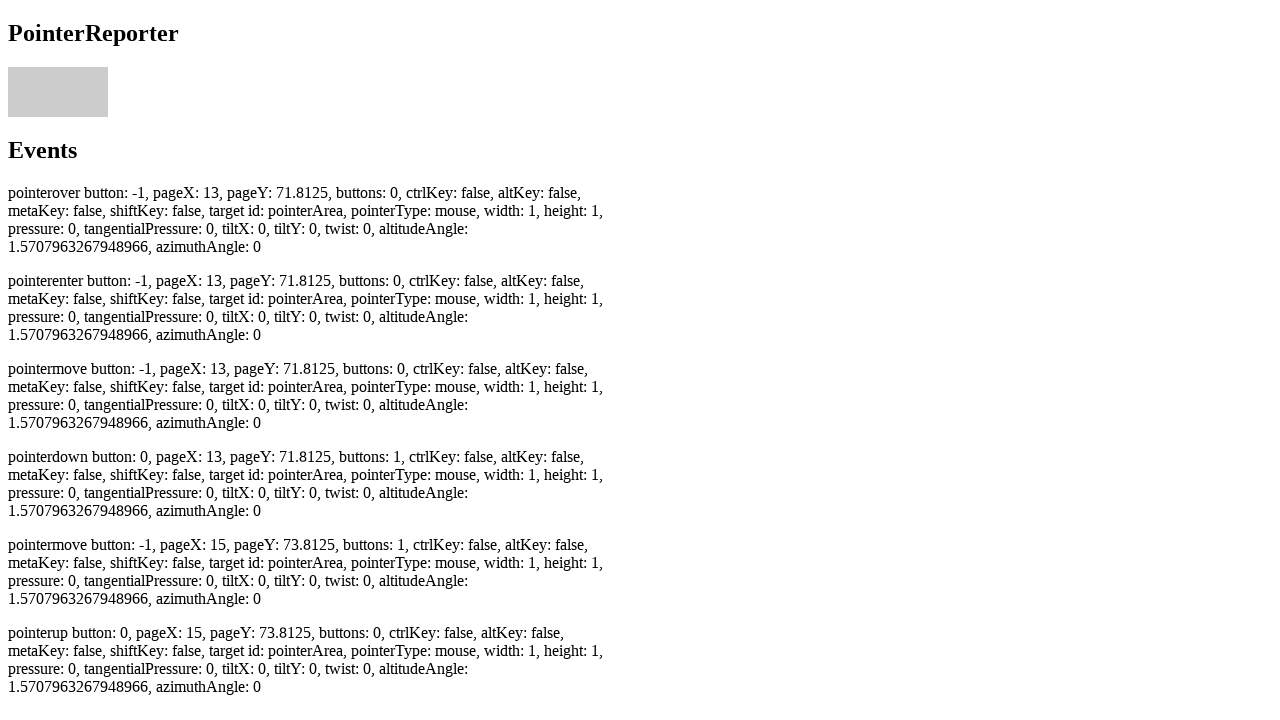

Located pointerup event
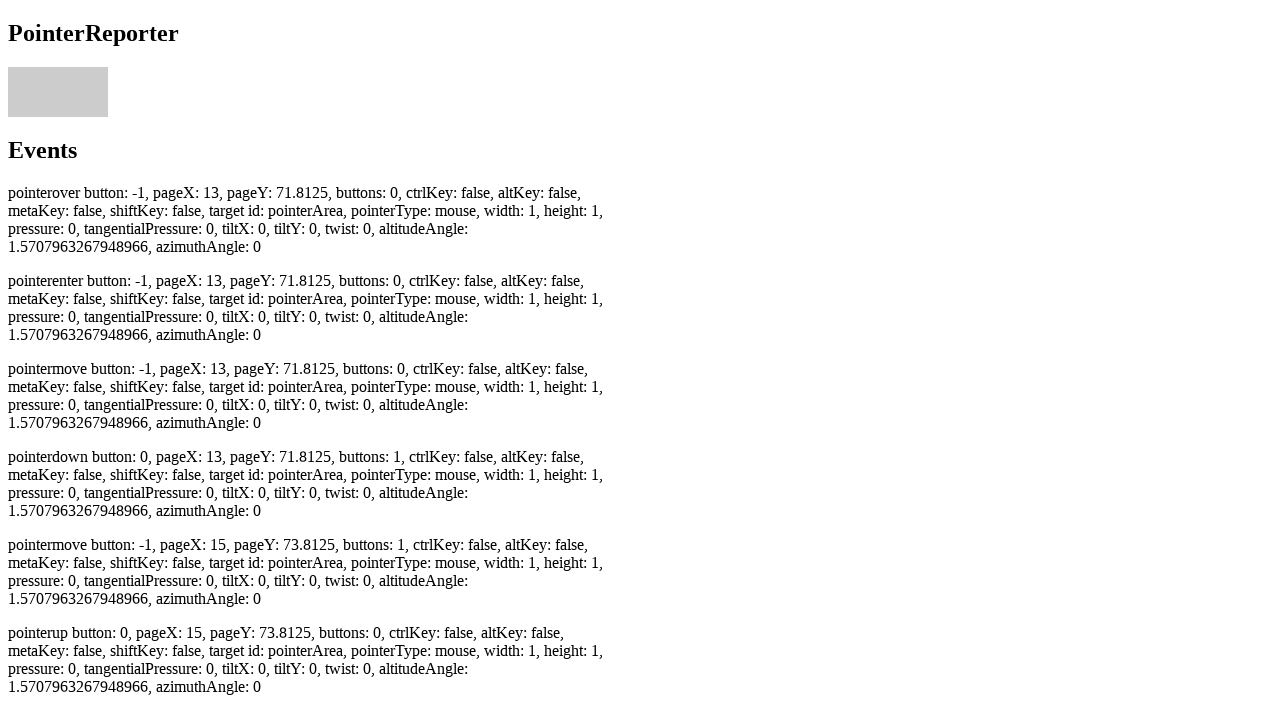

Verified pointerup event is visible
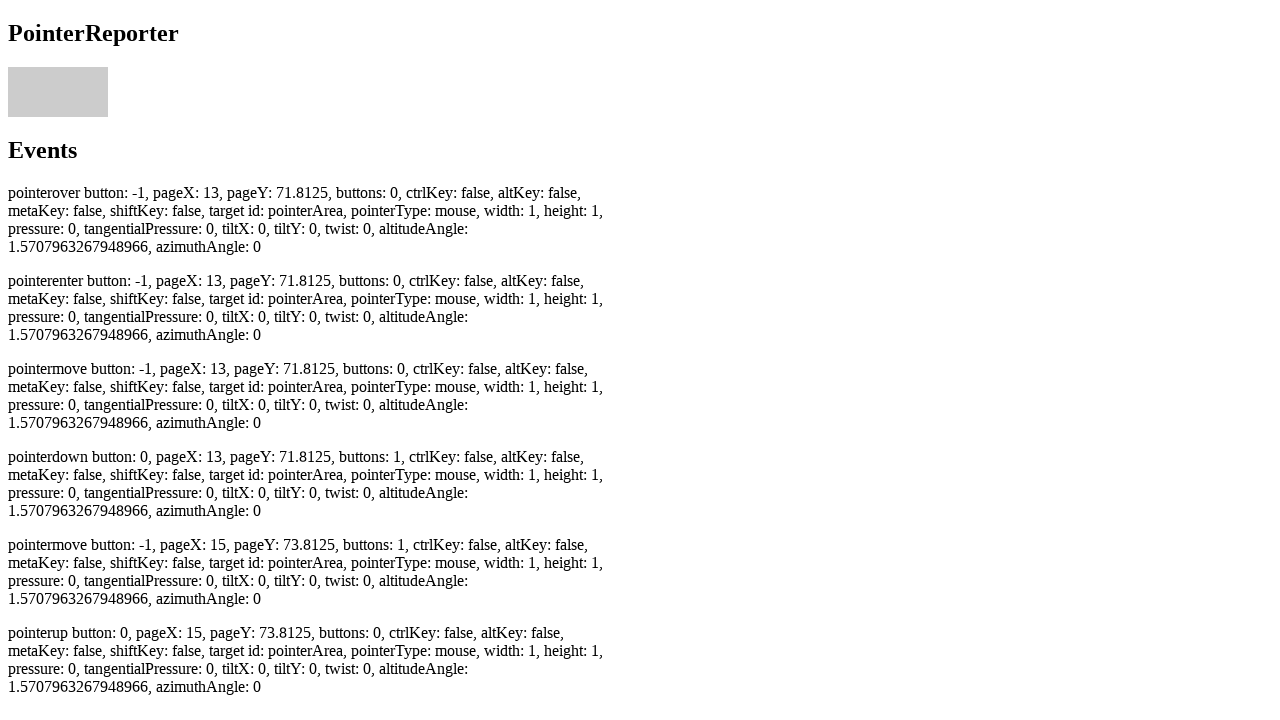

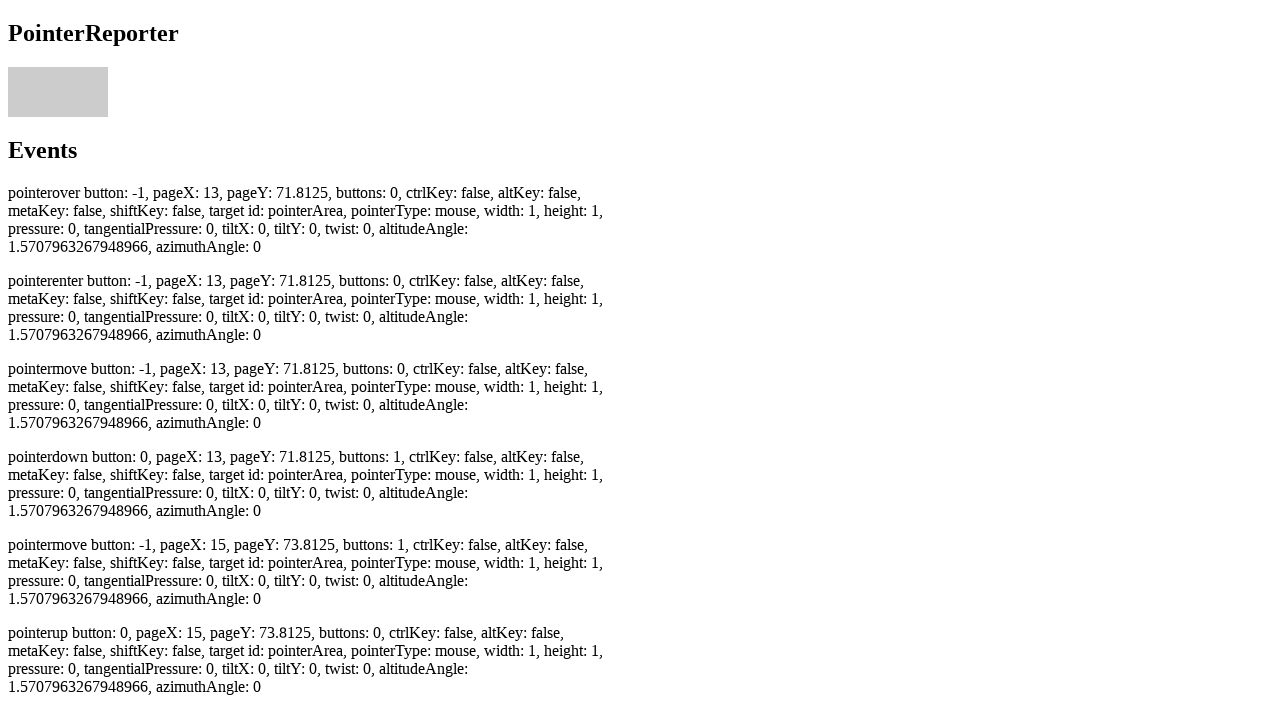